Navigates to an alerts demo page and performs a double-click action on the page to test double-click functionality.

Starting URL: http://demo.automationtesting.in/Alerts.html

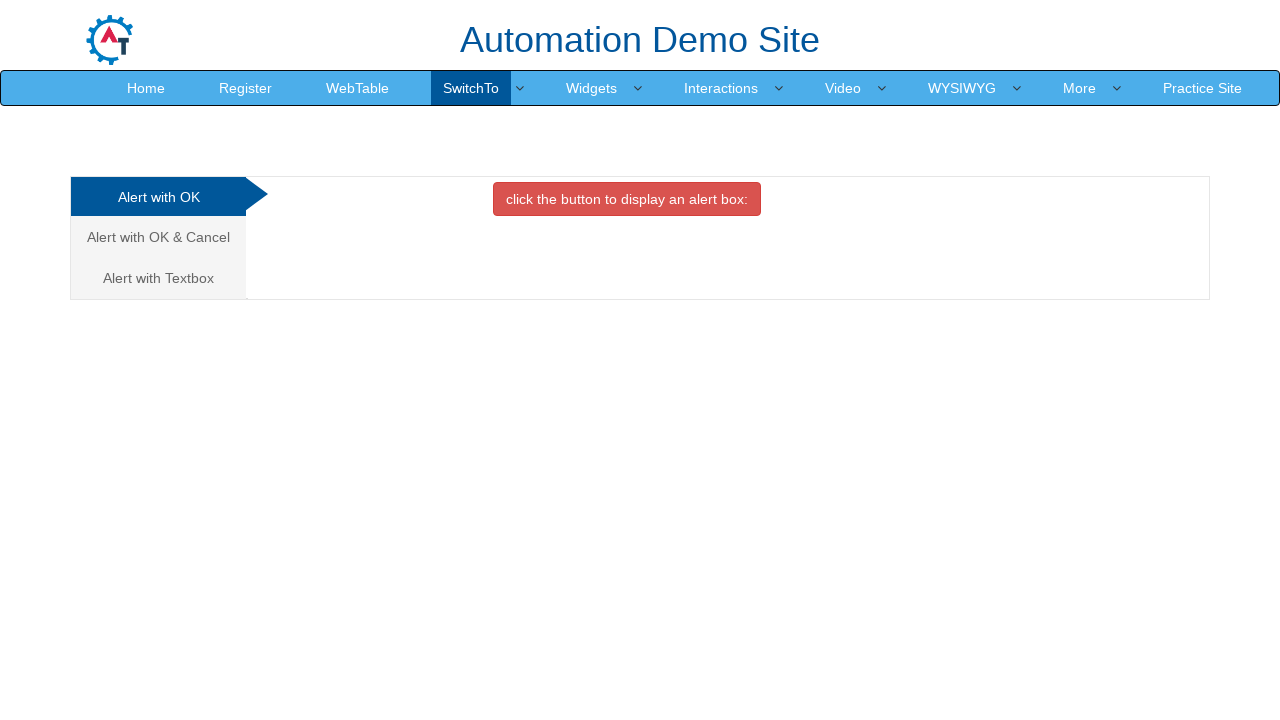

Navigated to alerts demo page
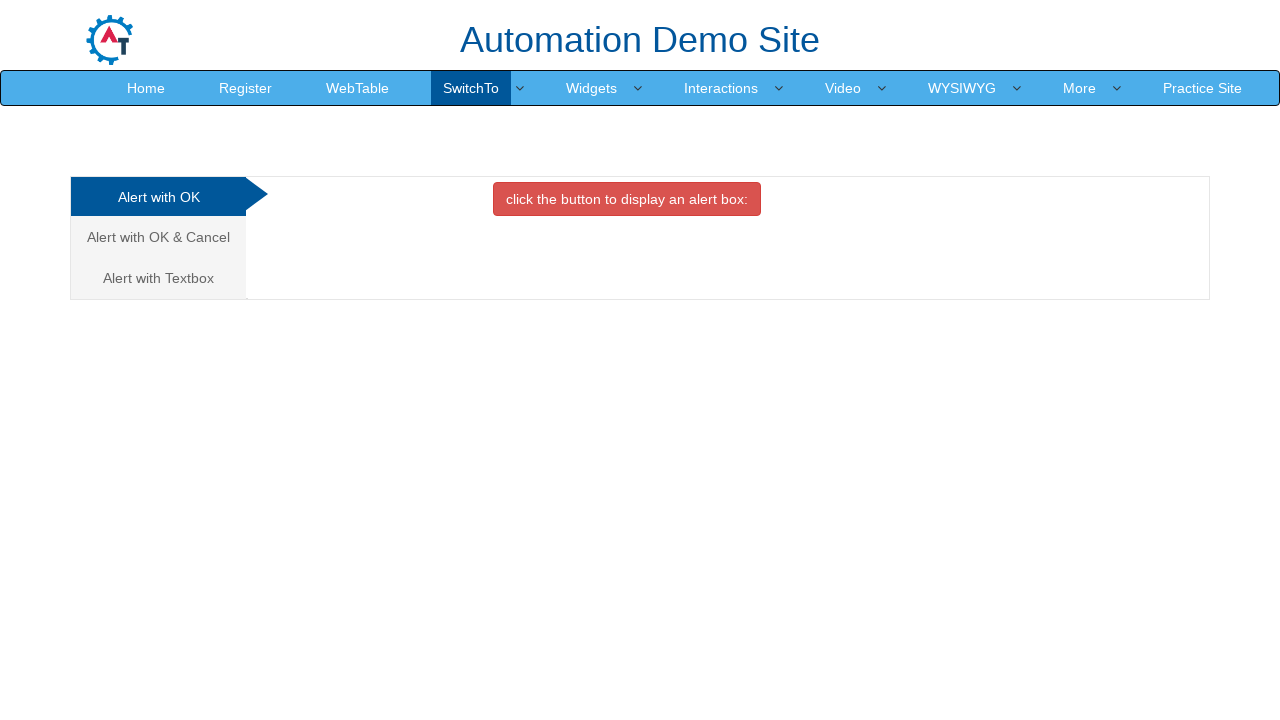

Performed double-click action on page body to test double-click functionality at (640, 360) on body
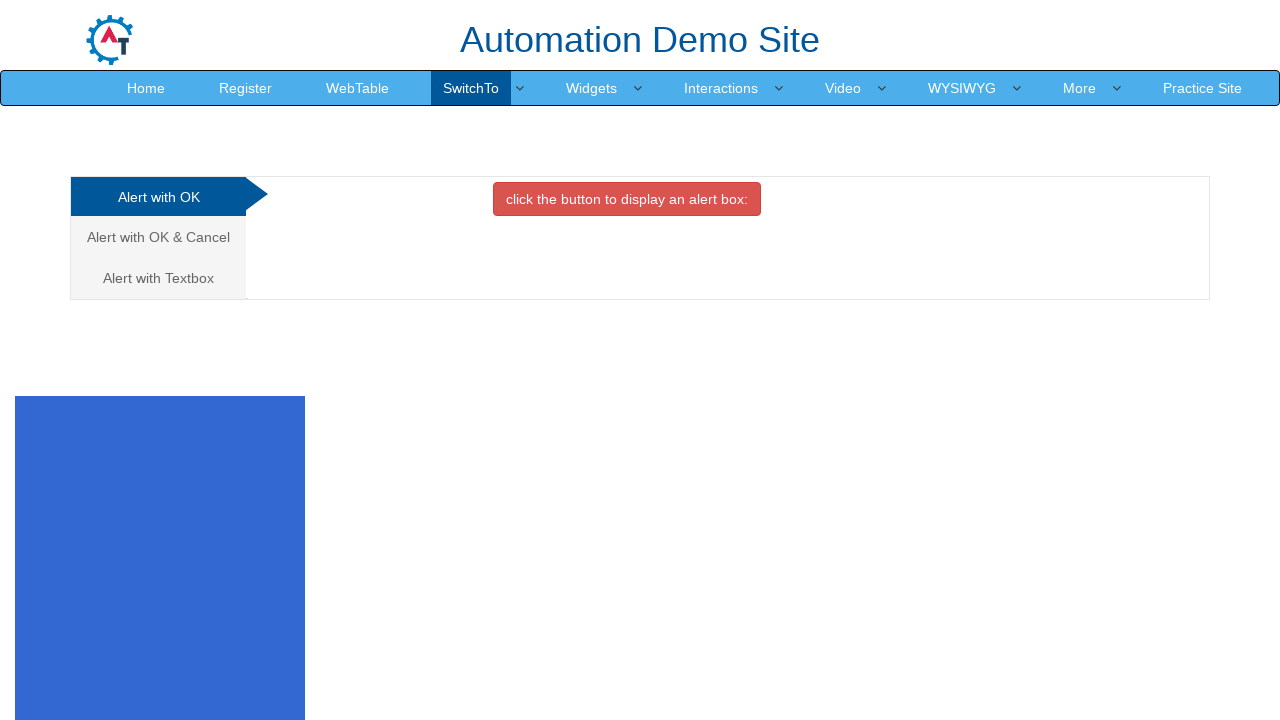

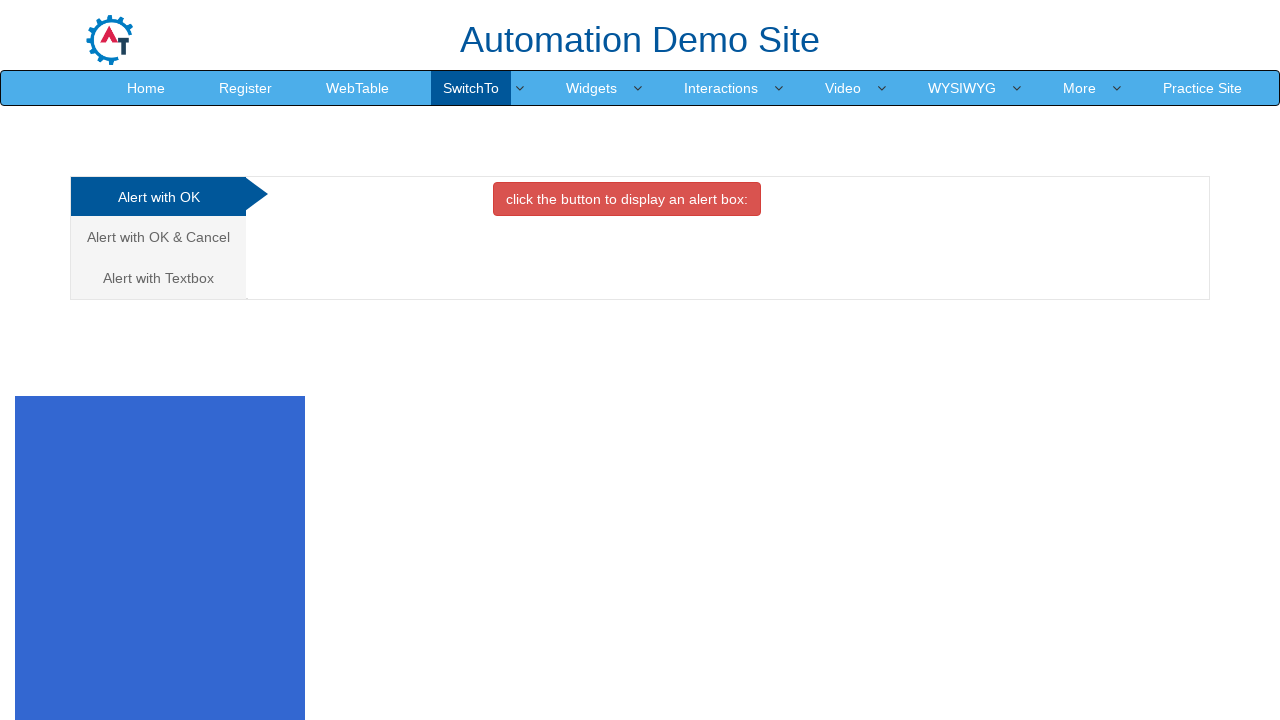